Tests form submission on Formy Project by filling out all form fields (first name, last name, job title, radio button, checkbox, dropdown, and date picker) and verifying the success message appears.

Starting URL: https://formy-project.herokuapp.com/form

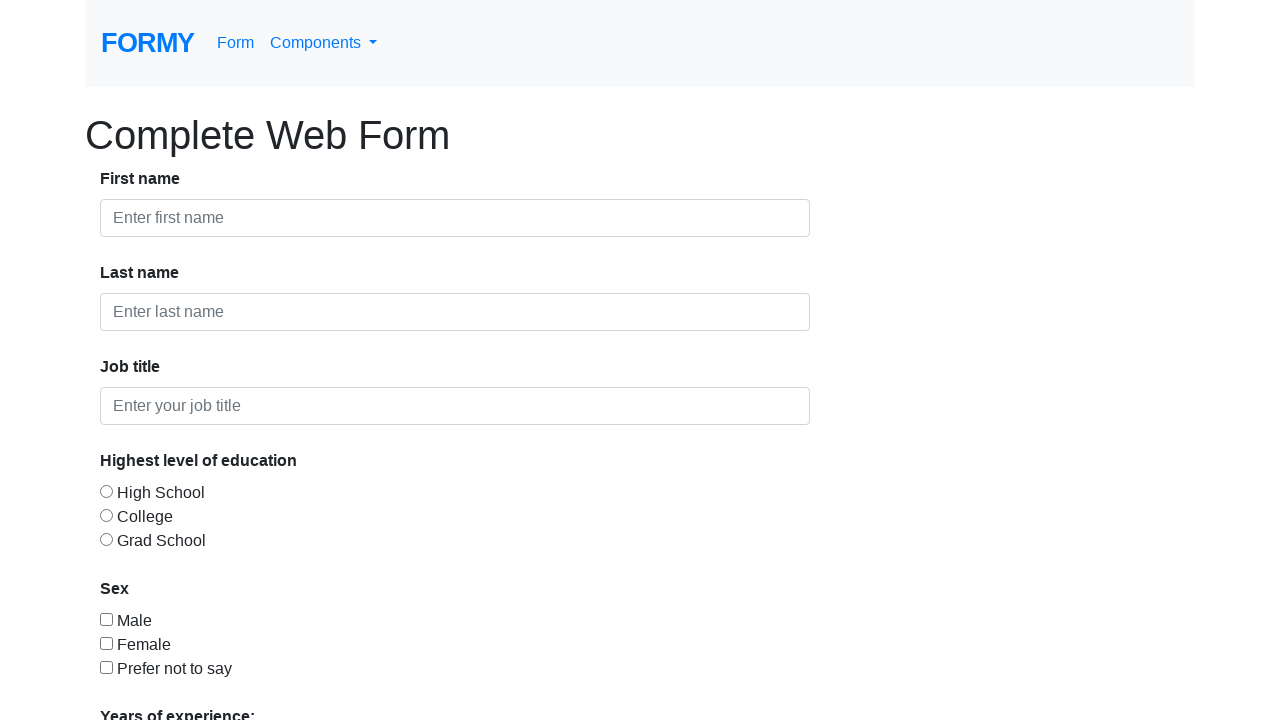

Filled first name field with 'Soukaina' on #first-name
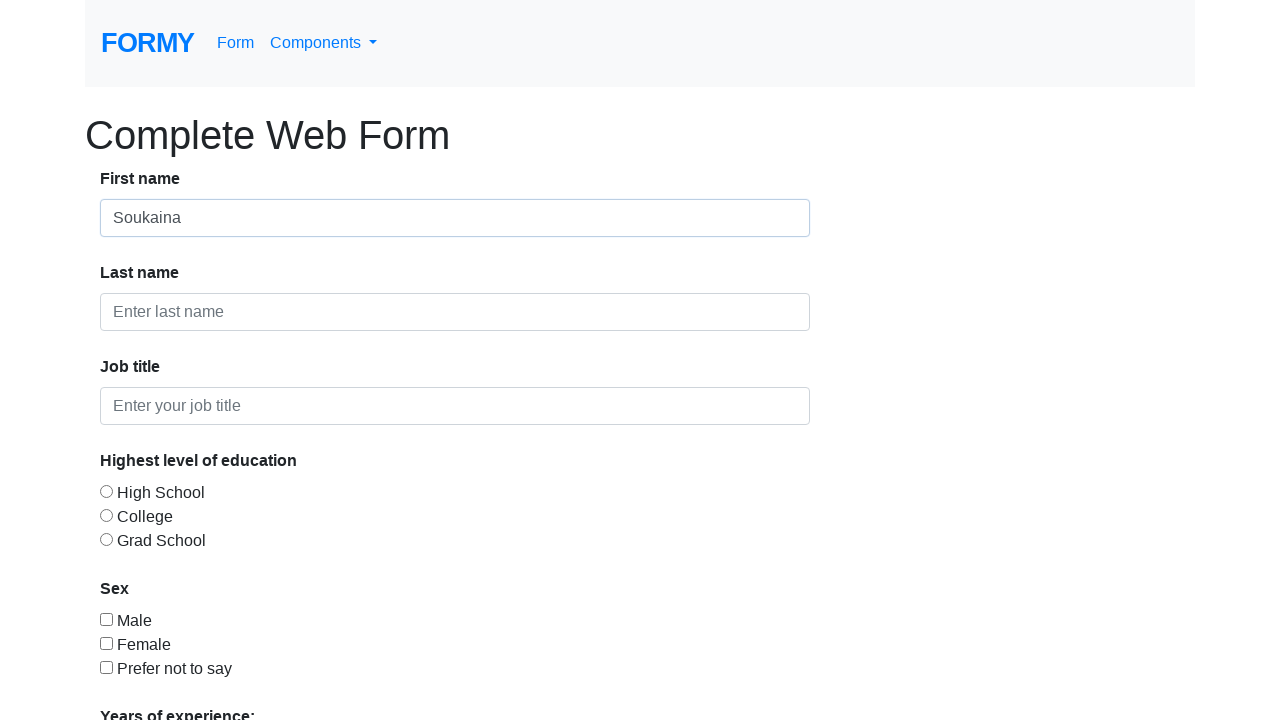

Filled last name field with 'Abouelmir' on #last-name
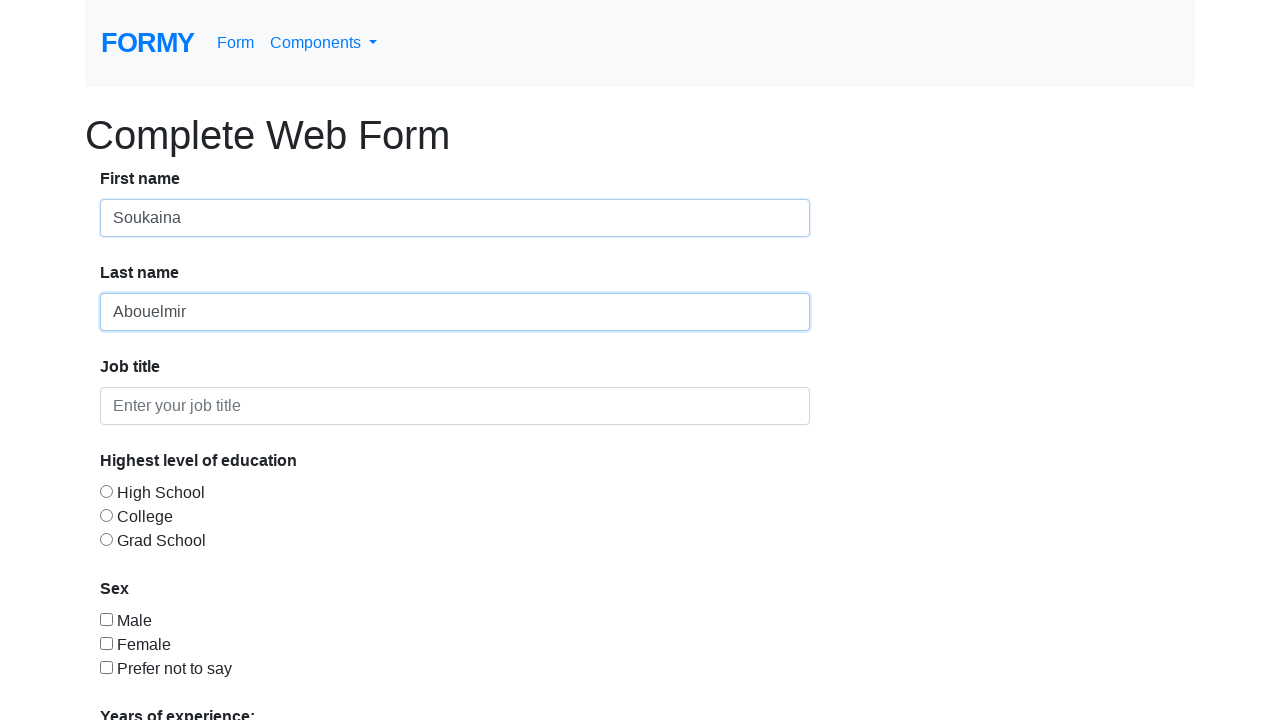

Filled job title field with 'Web Developer' on #job-title
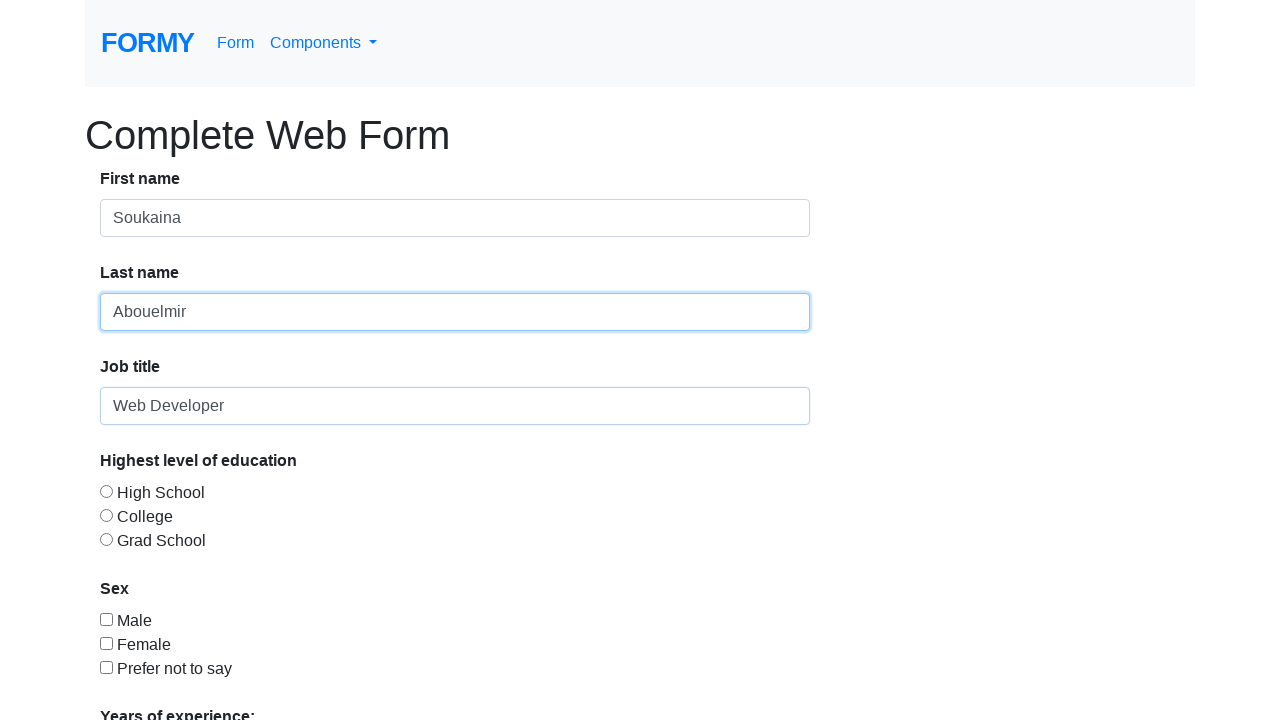

Selected radio button option 3 at (106, 539) on #radio-button-3
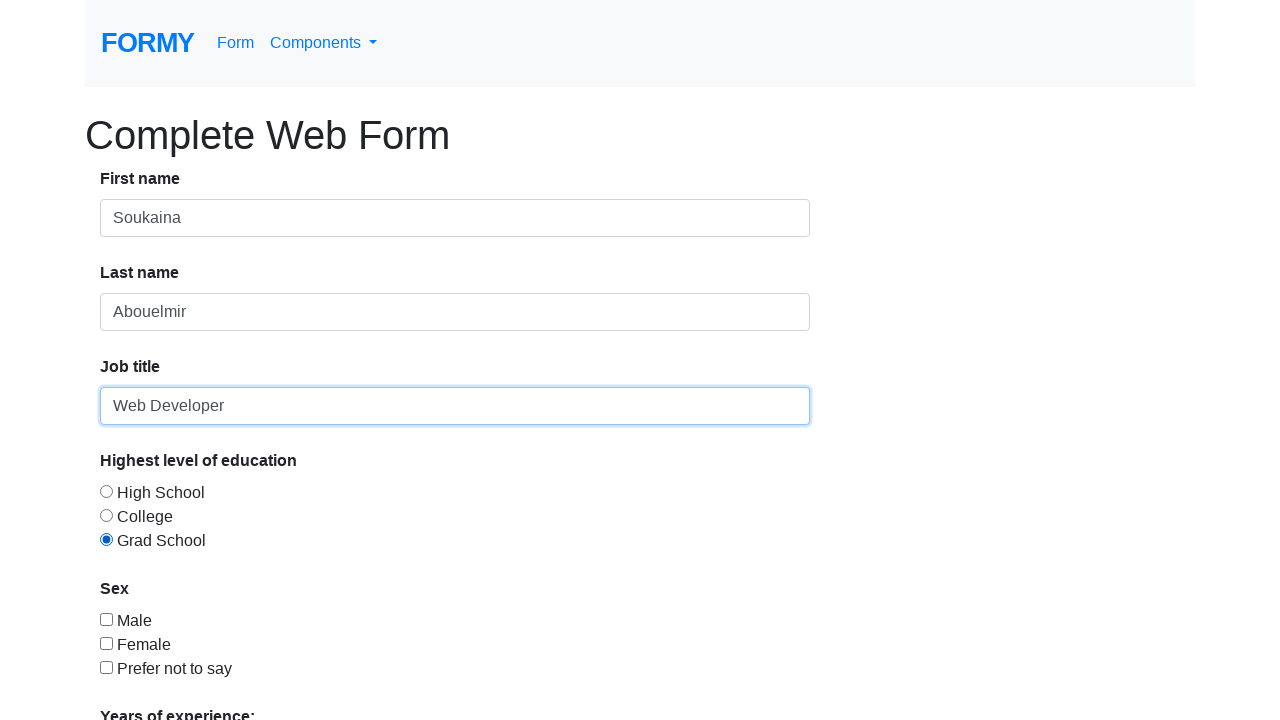

Checked checkbox option 2 at (106, 643) on #checkbox-2
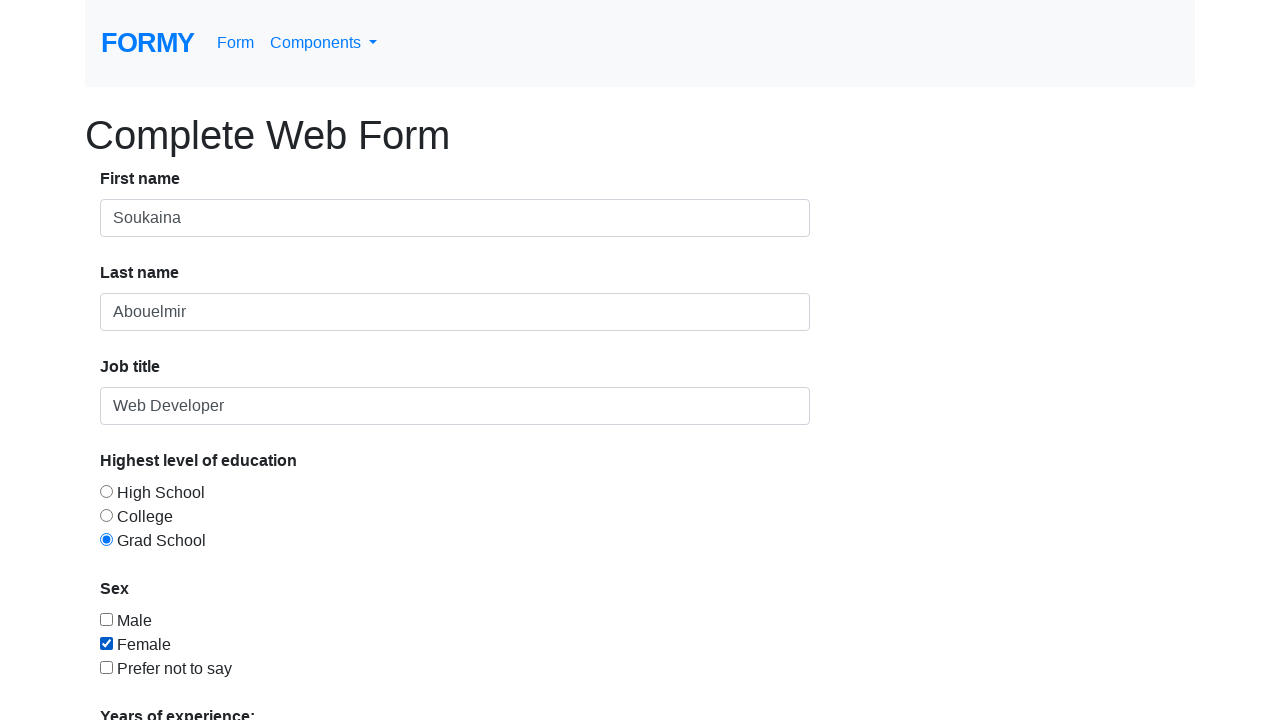

Selected '0-1' from years of experience dropdown on #select-menu
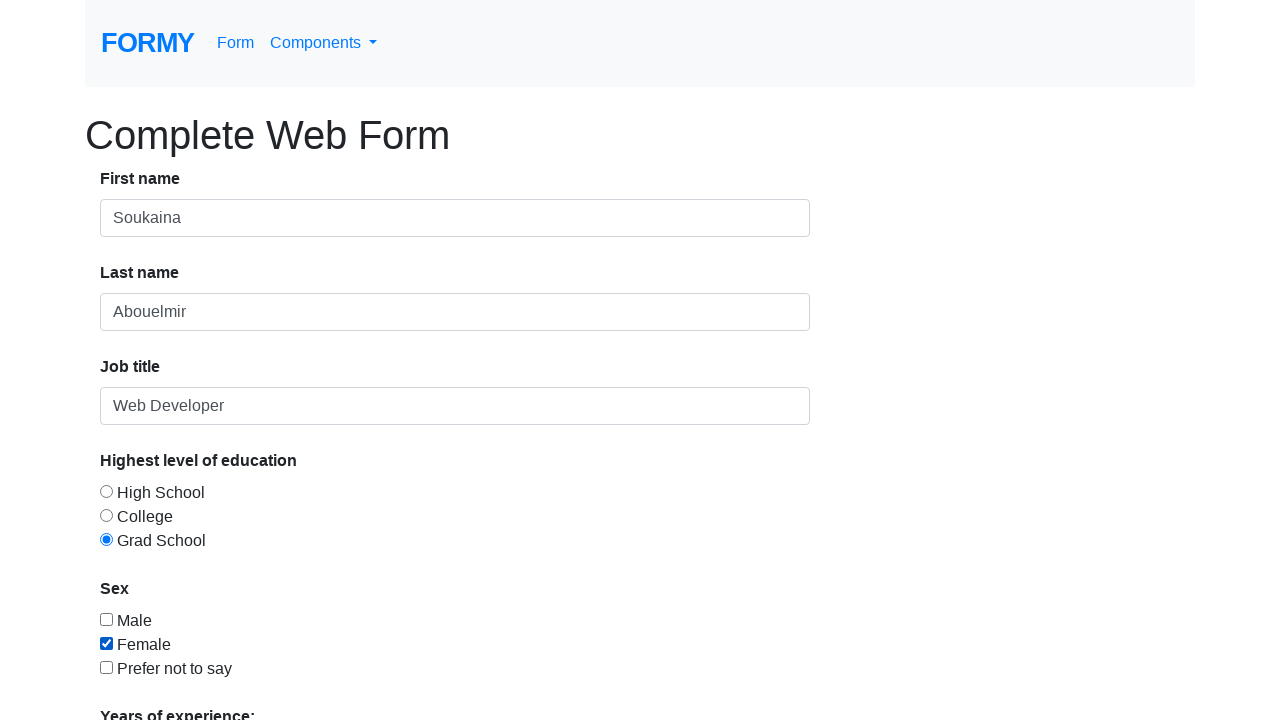

Filled date picker field with '10/12/2025' on #datepicker
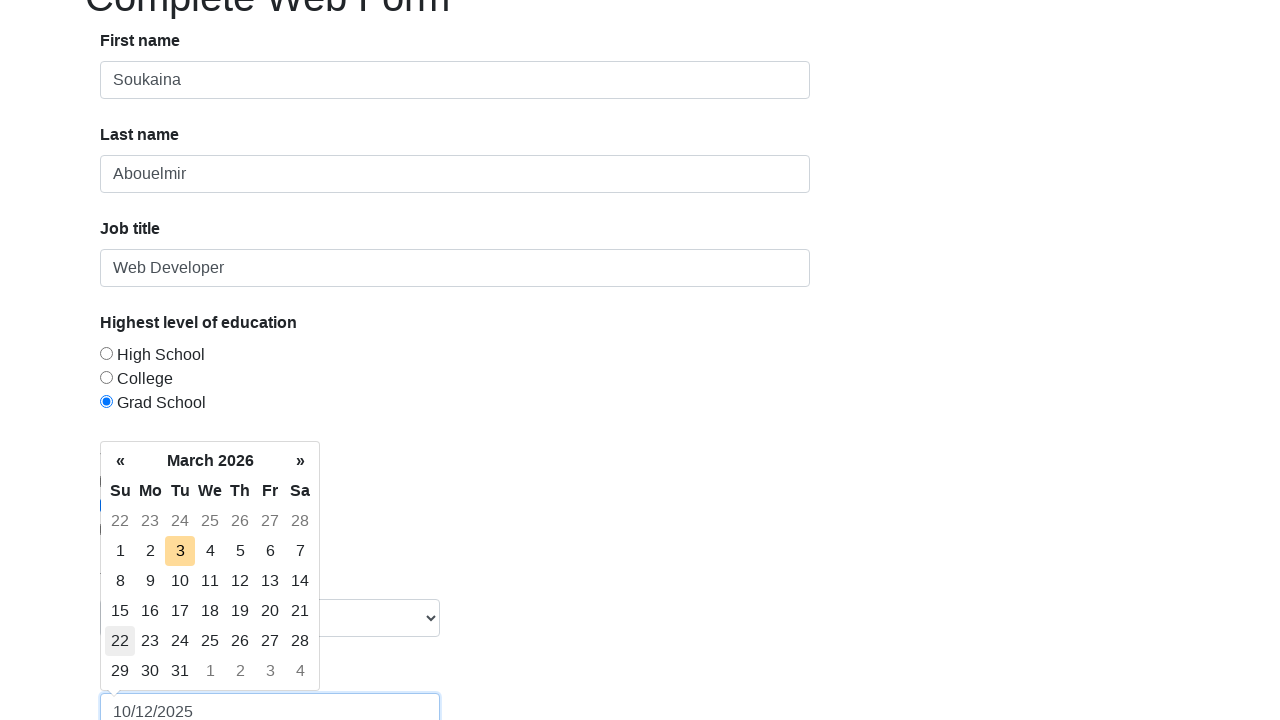

Clicked submit button at (148, 680) on .btn.btn-lg.btn-primary
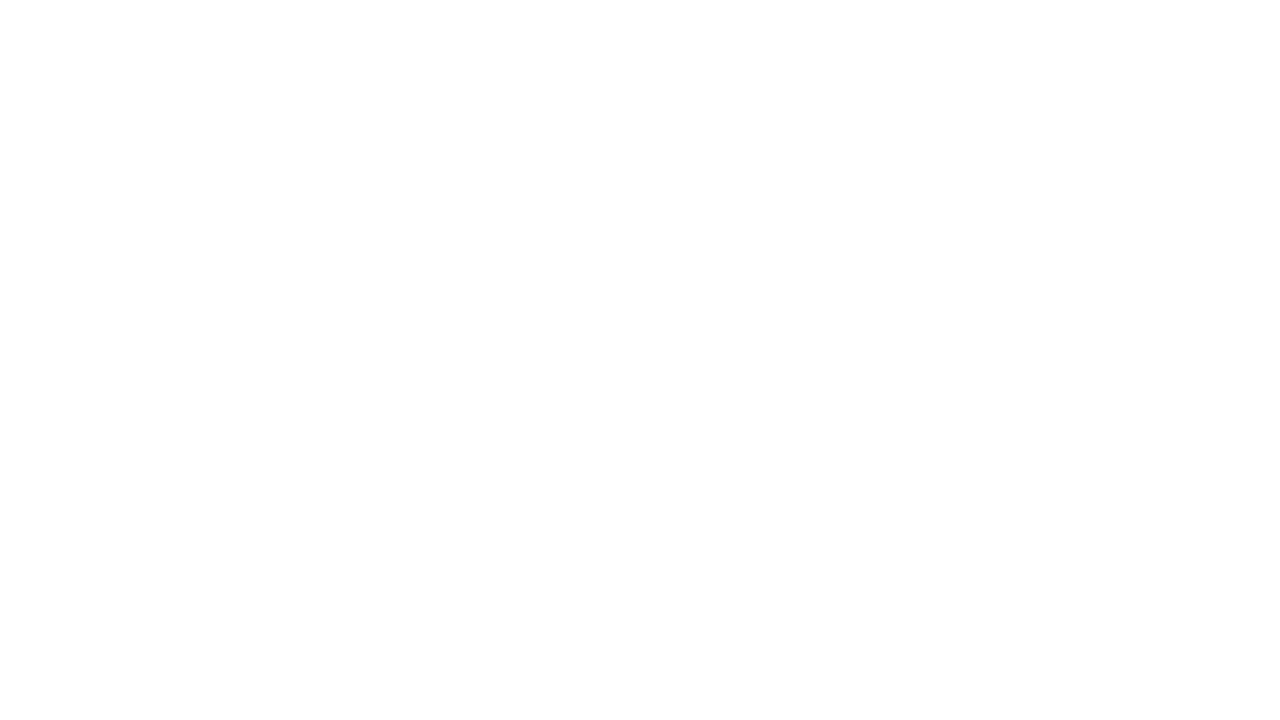

Form submission success message appeared
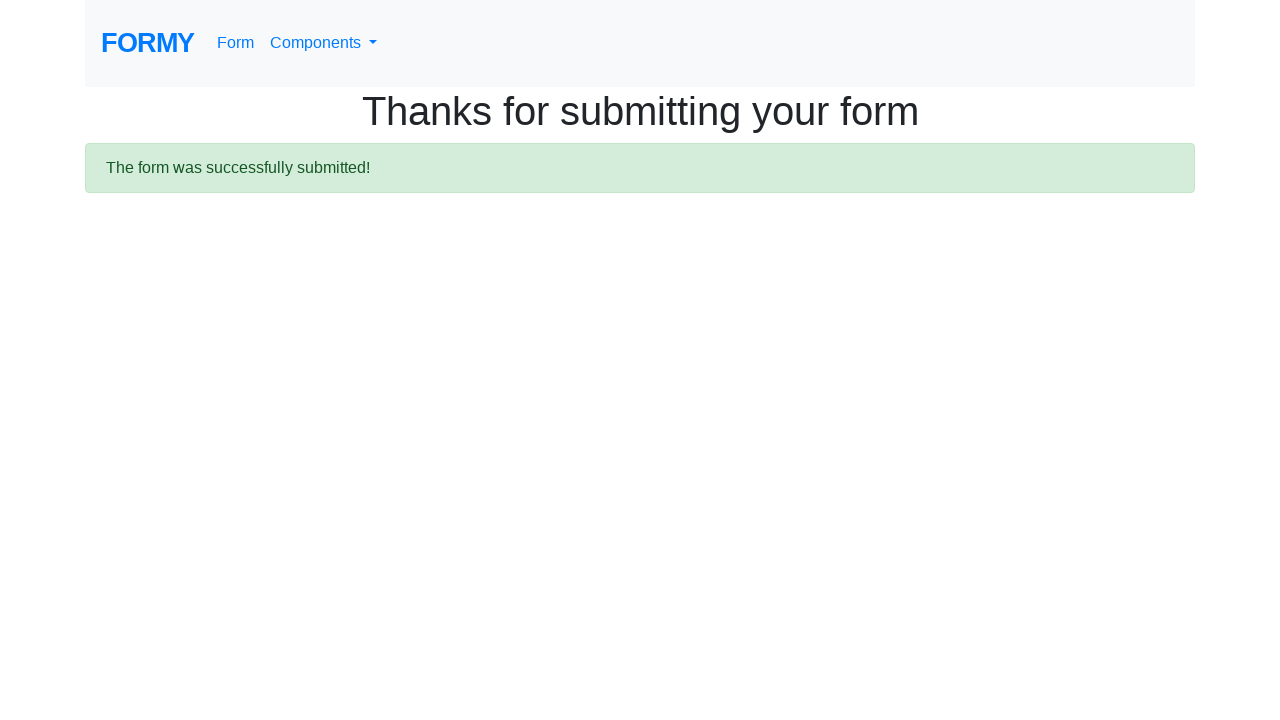

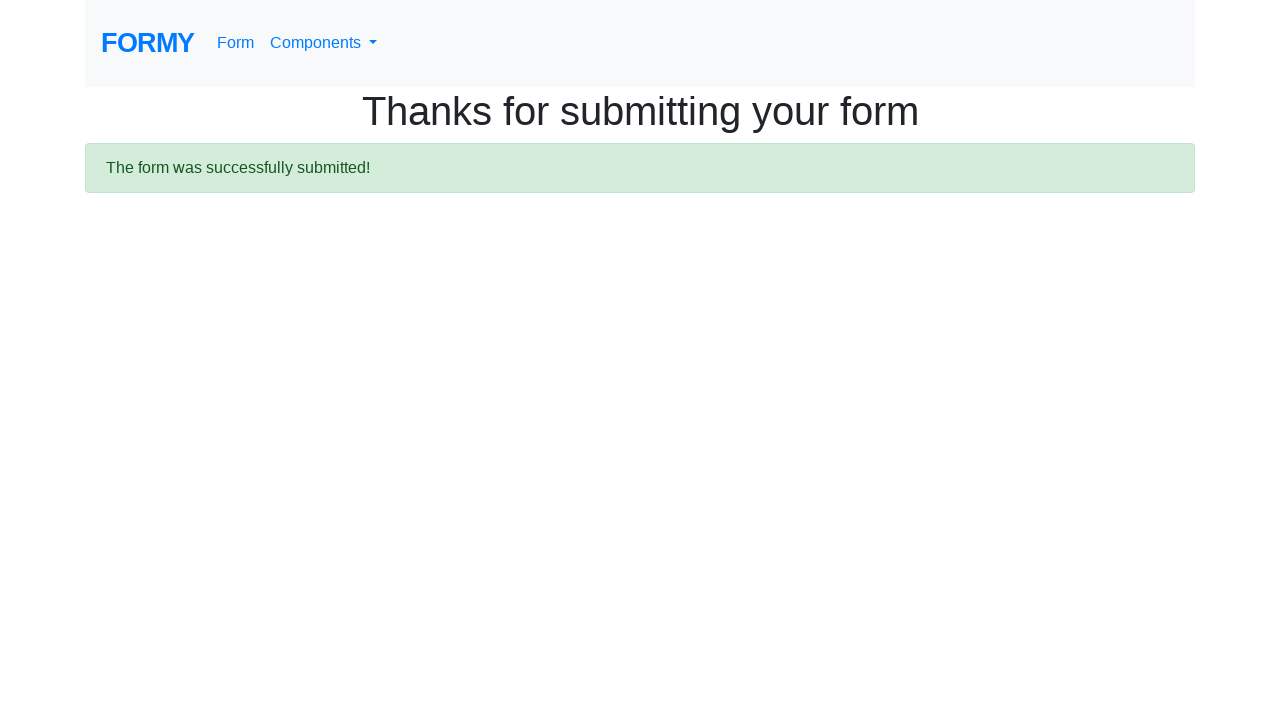